Tests drag and drop functionality on the jQuery UI demo page by dragging an element onto a droppable target and verifying the drop was successful.

Starting URL: https://jqueryui.com/droppable/

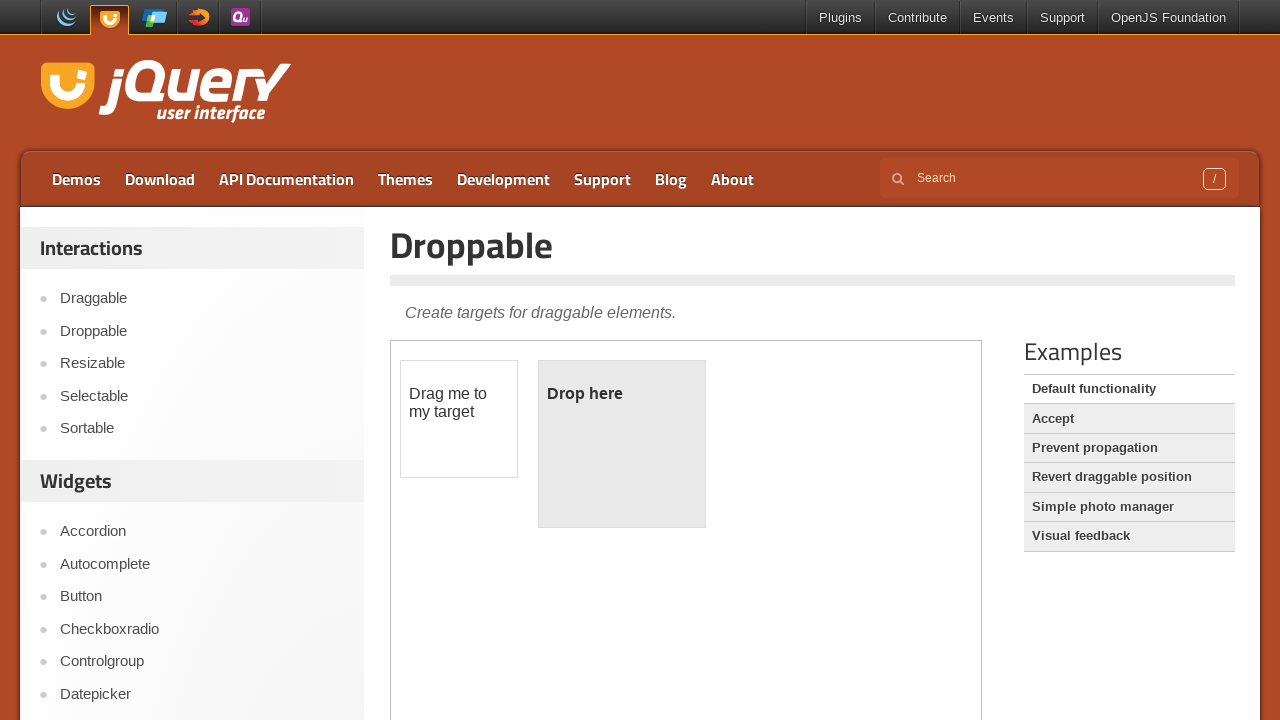

Located the iframe containing the drag and drop demo
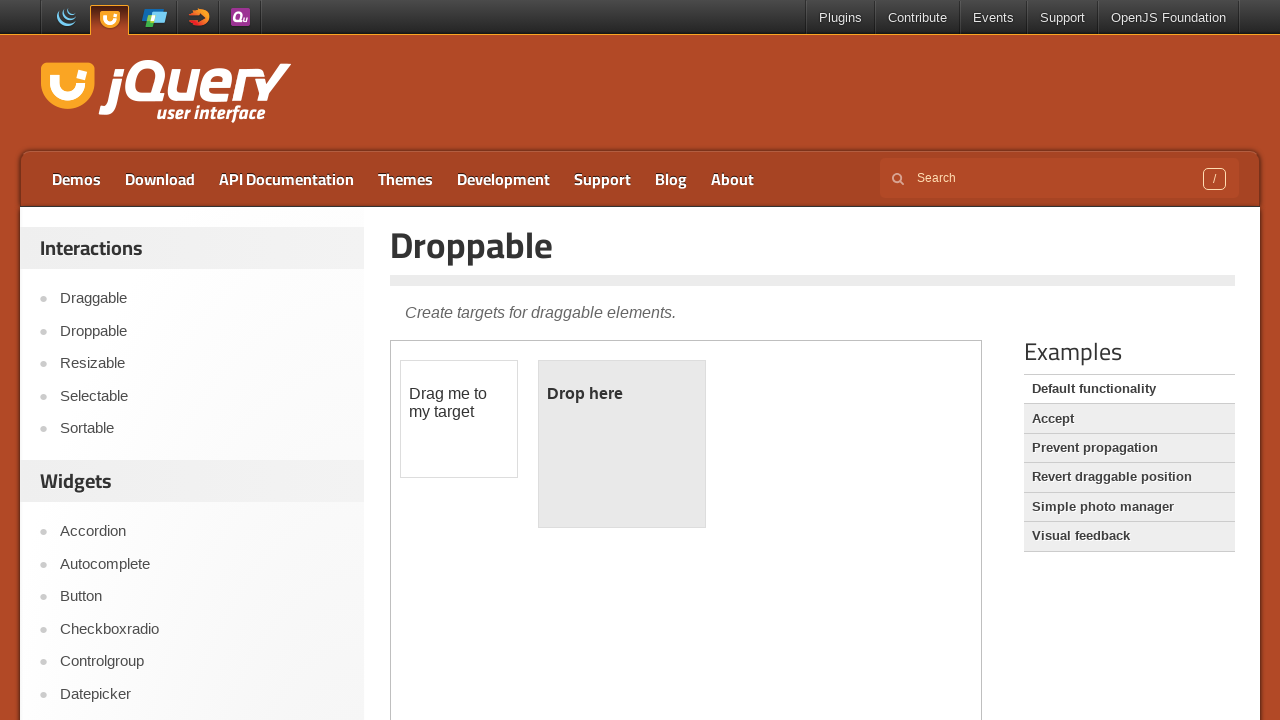

Located the draggable element
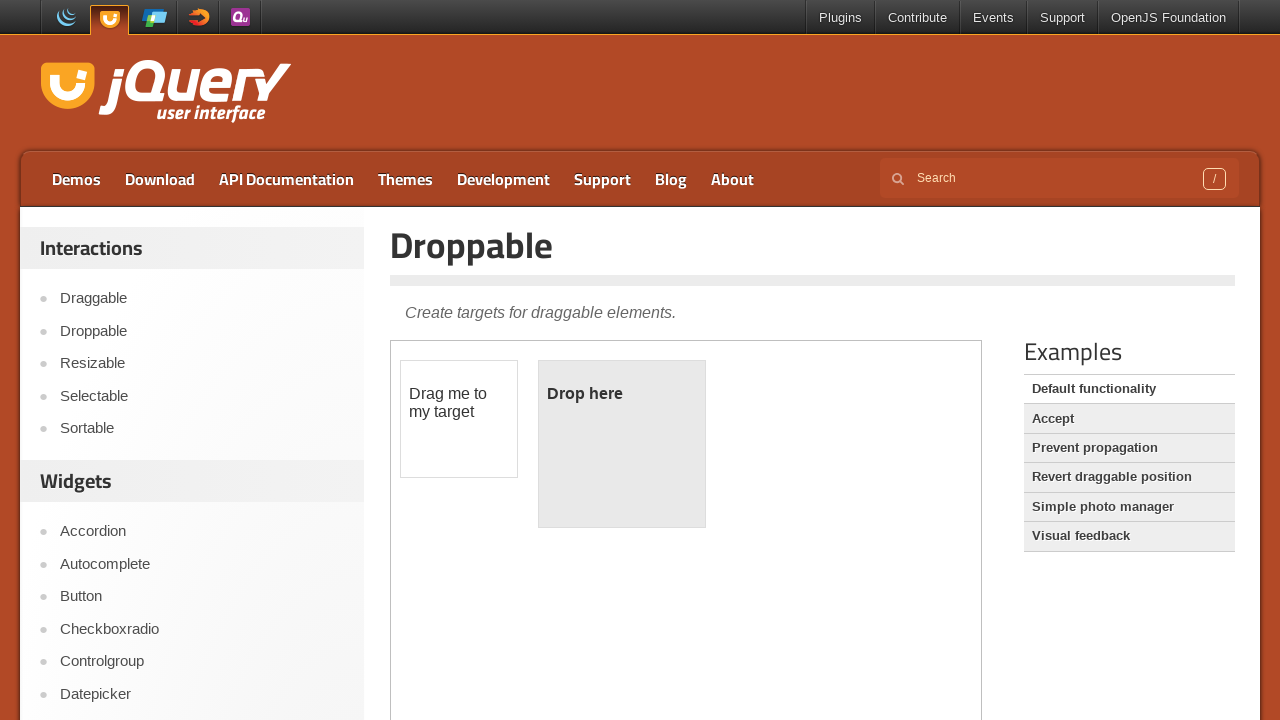

Draggable element became visible
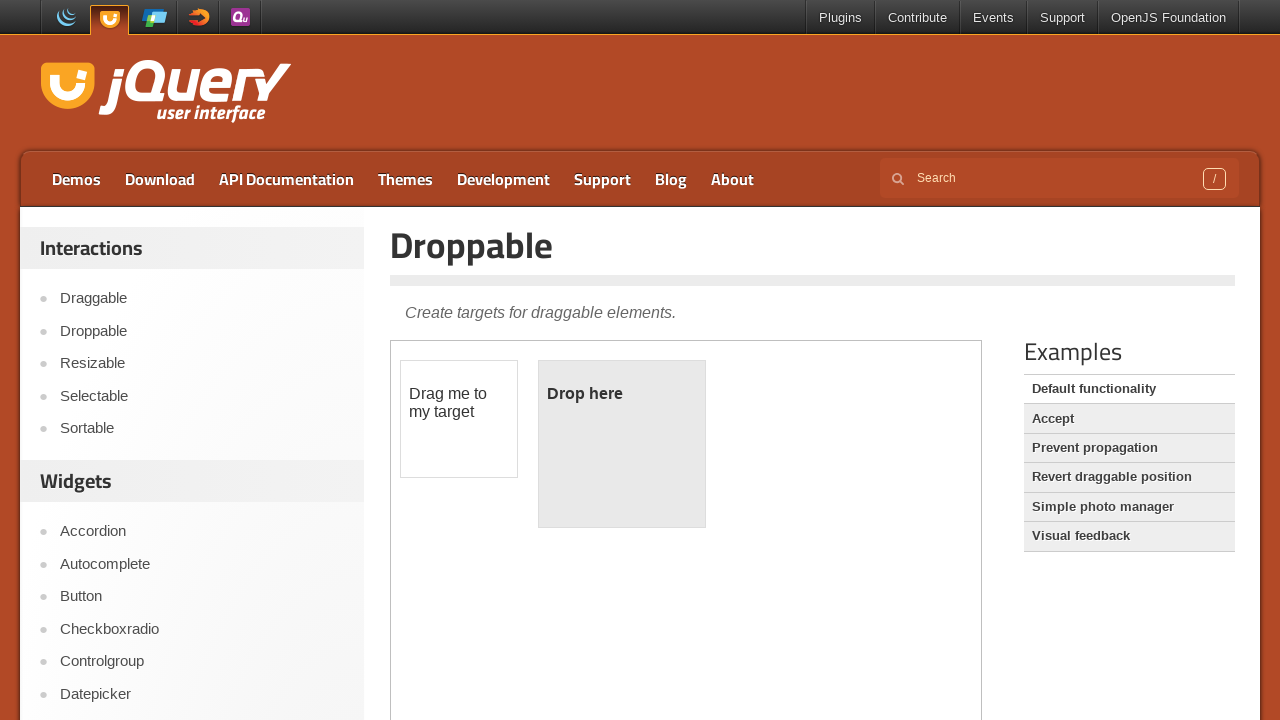

Located the droppable target element
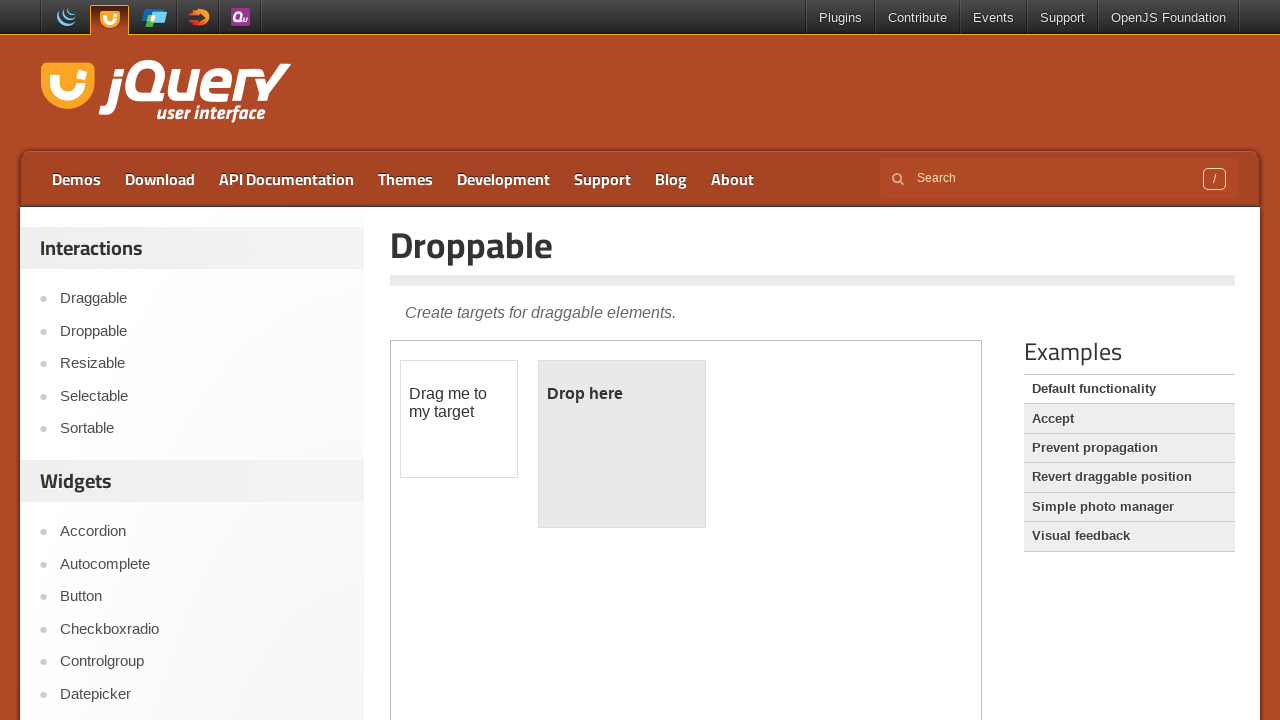

Droppable element became visible
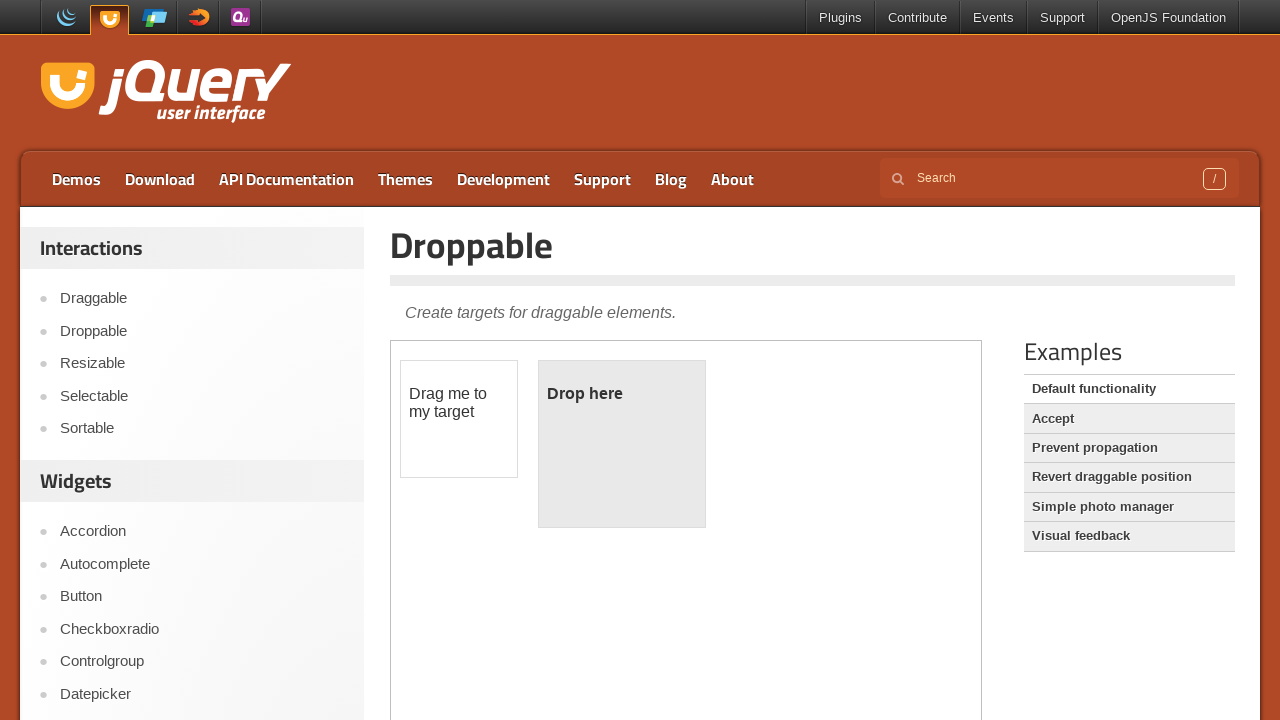

Dragged the draggable element onto the droppable target at (622, 444)
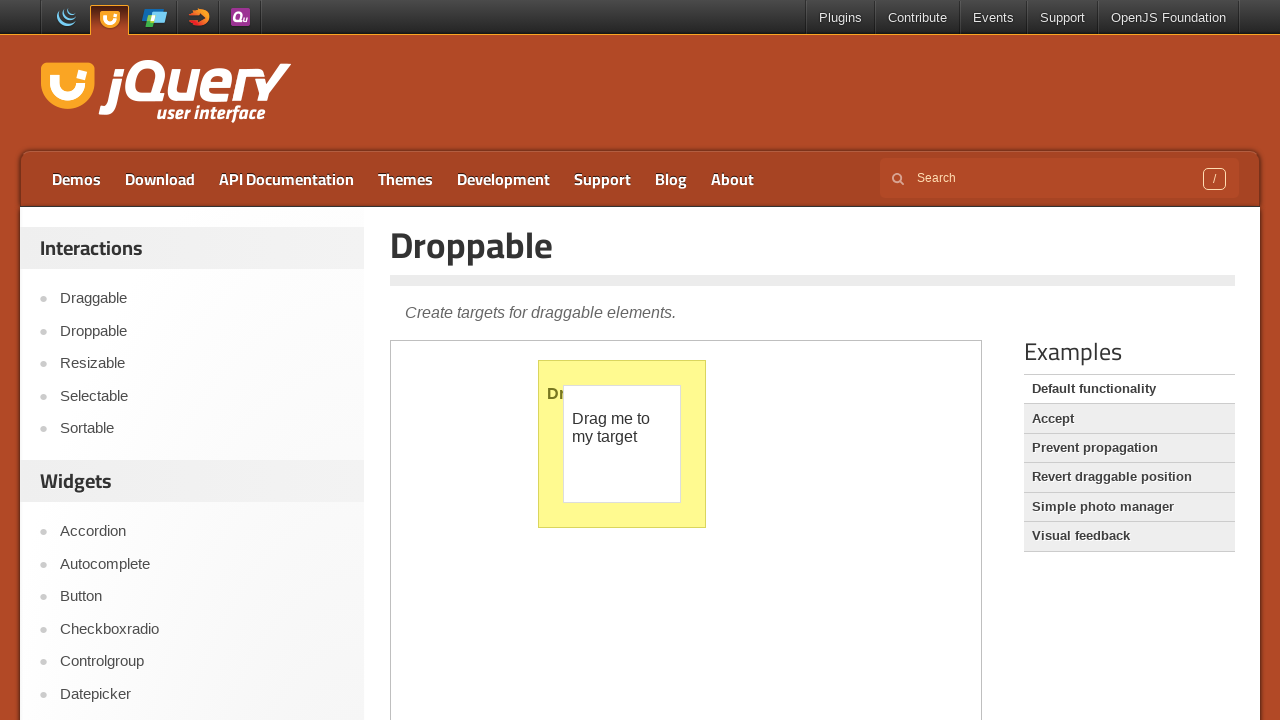

Verified drop was successful - droppable element text contains 'Dropped!'
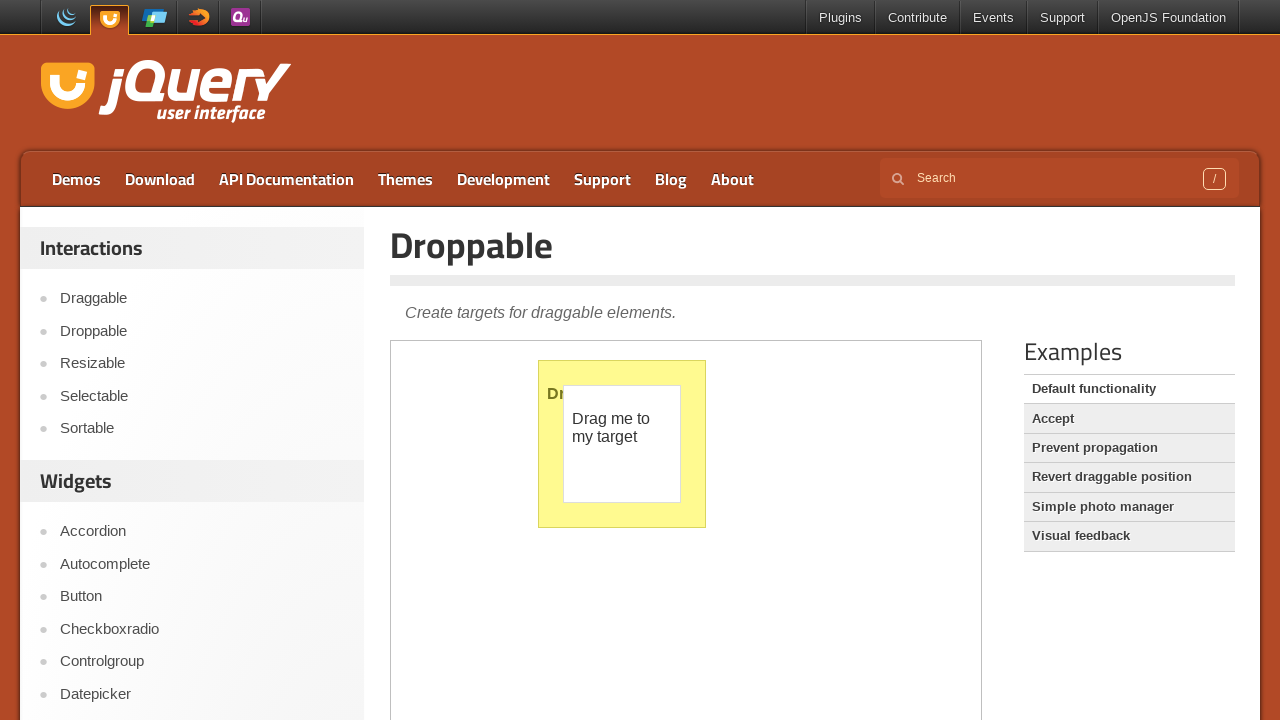

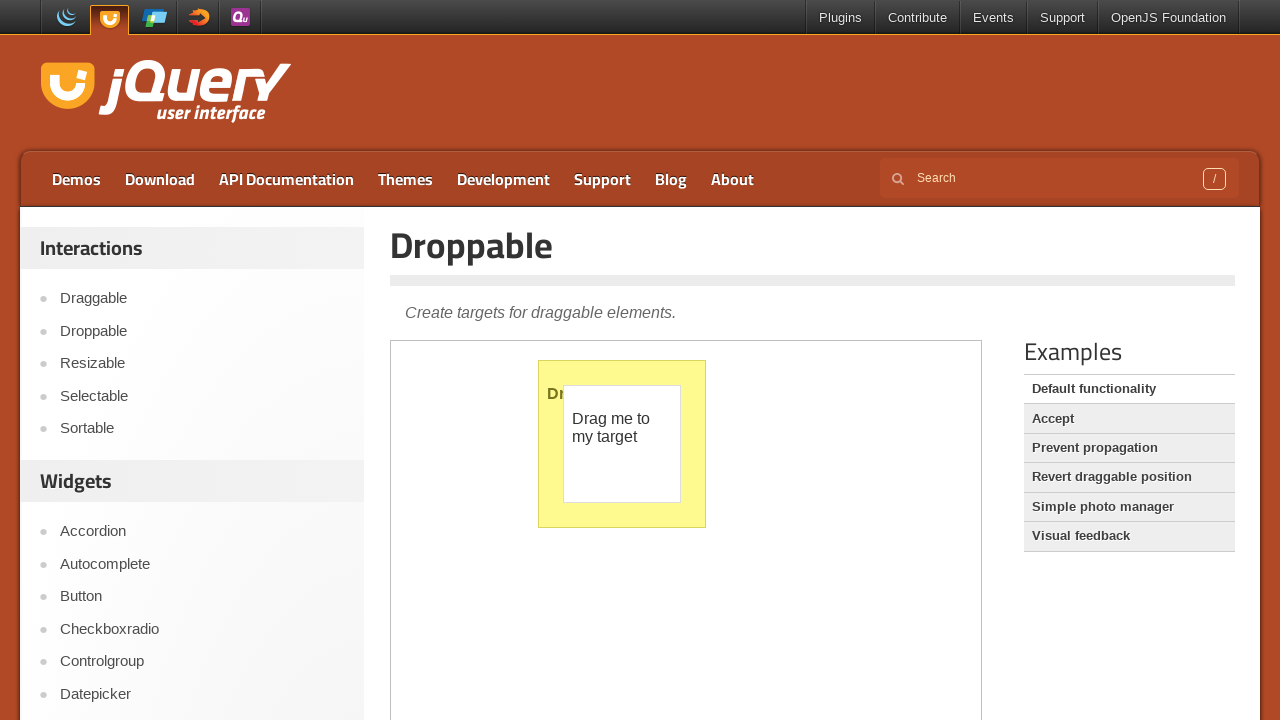